Tests an MDN accessibility example page by clicking a button, handling an alert, and filling in a form input field.

Starting URL: https://mdn.github.io/learning-area/tools-testing/cross-browser-testing/accessibility/native-keyboard-accessibility.html

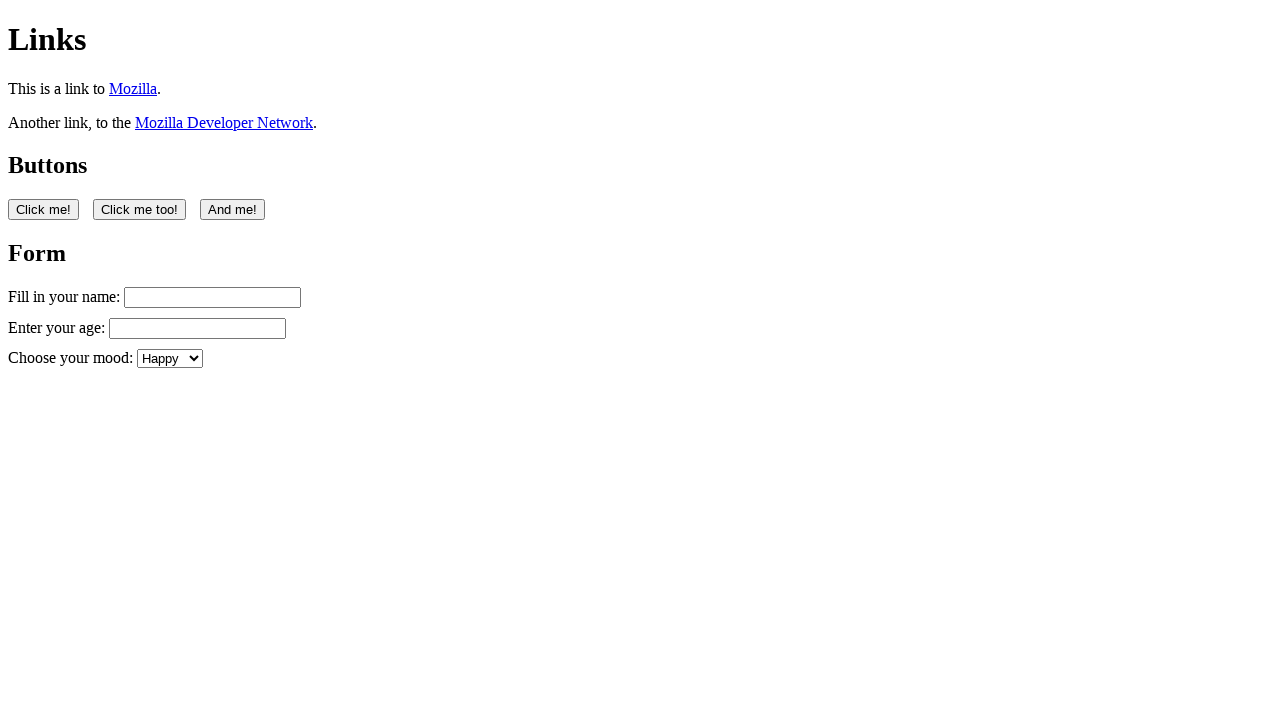

Clicked the first button on the page at (44, 209) on button:nth-of-type(1)
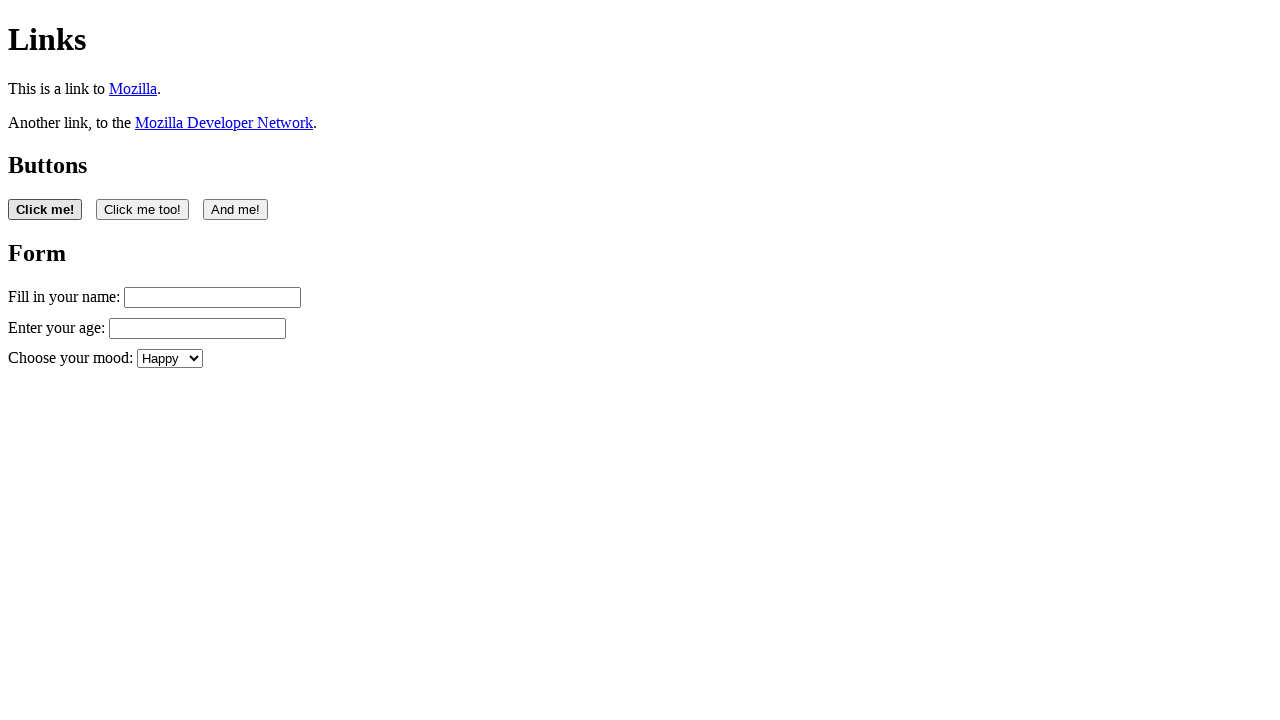

Set up dialog handler to accept alerts
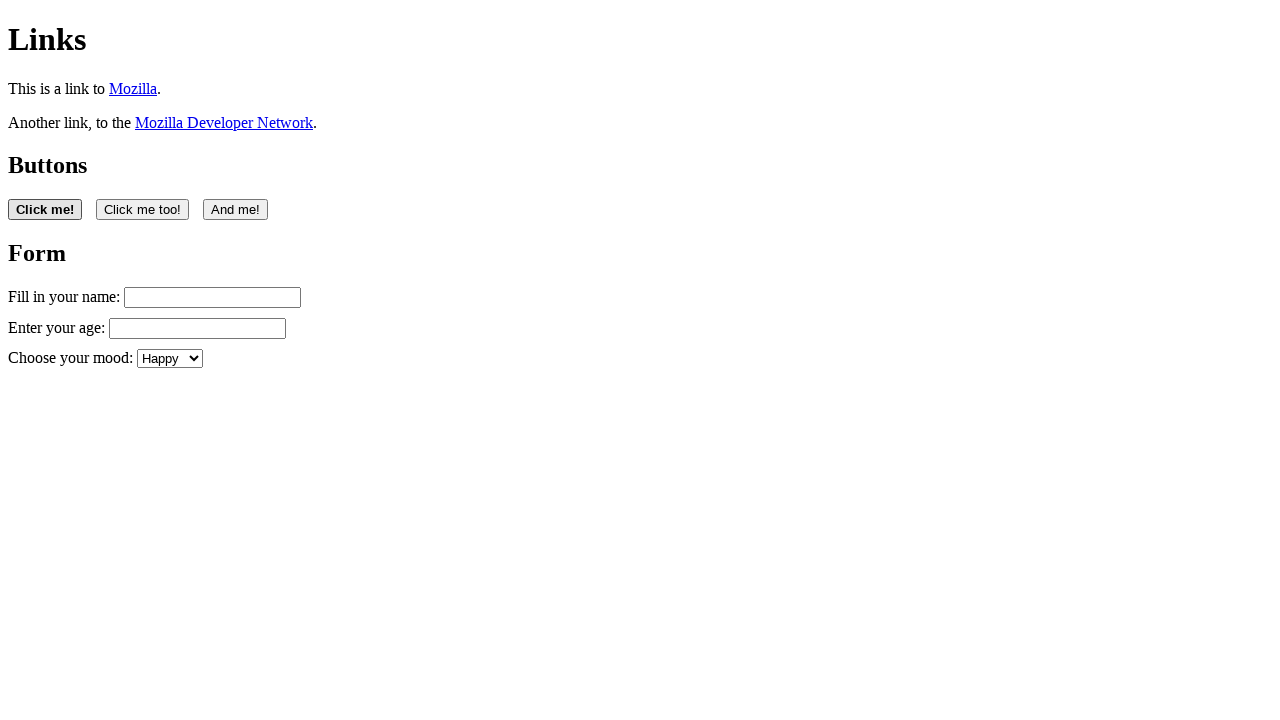

Filled name input field with 'Filling in my form' on #name
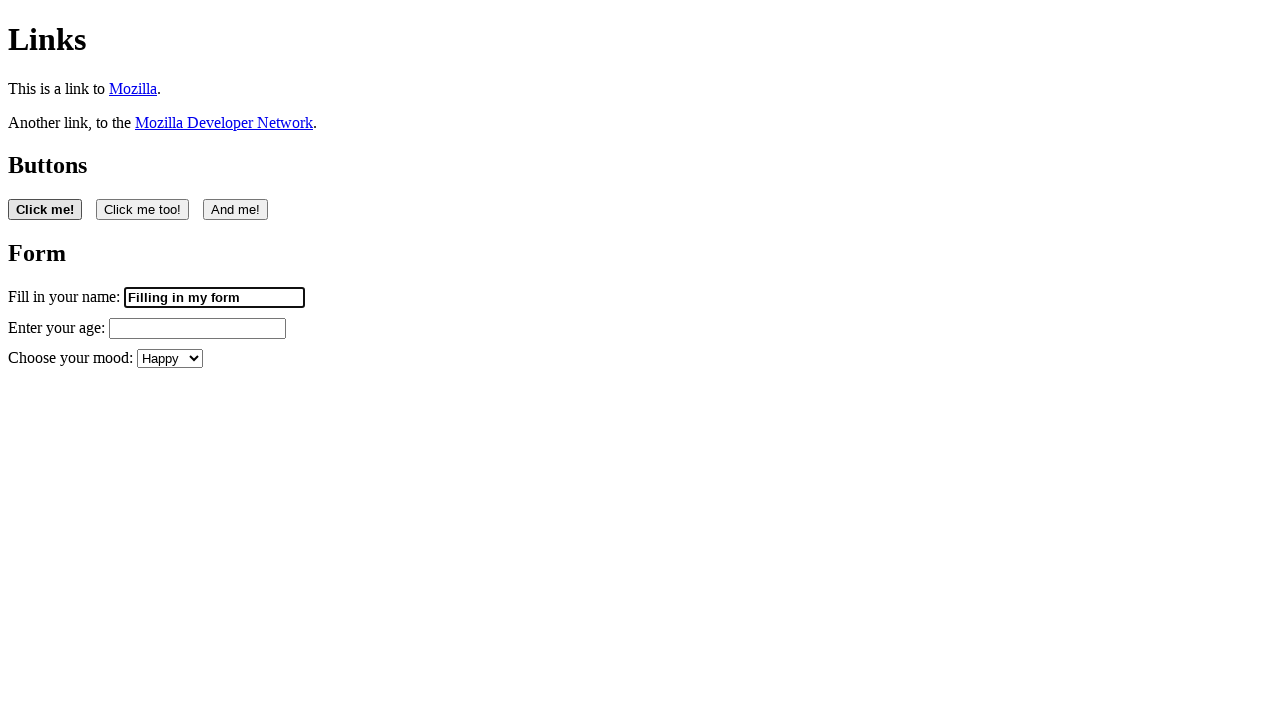

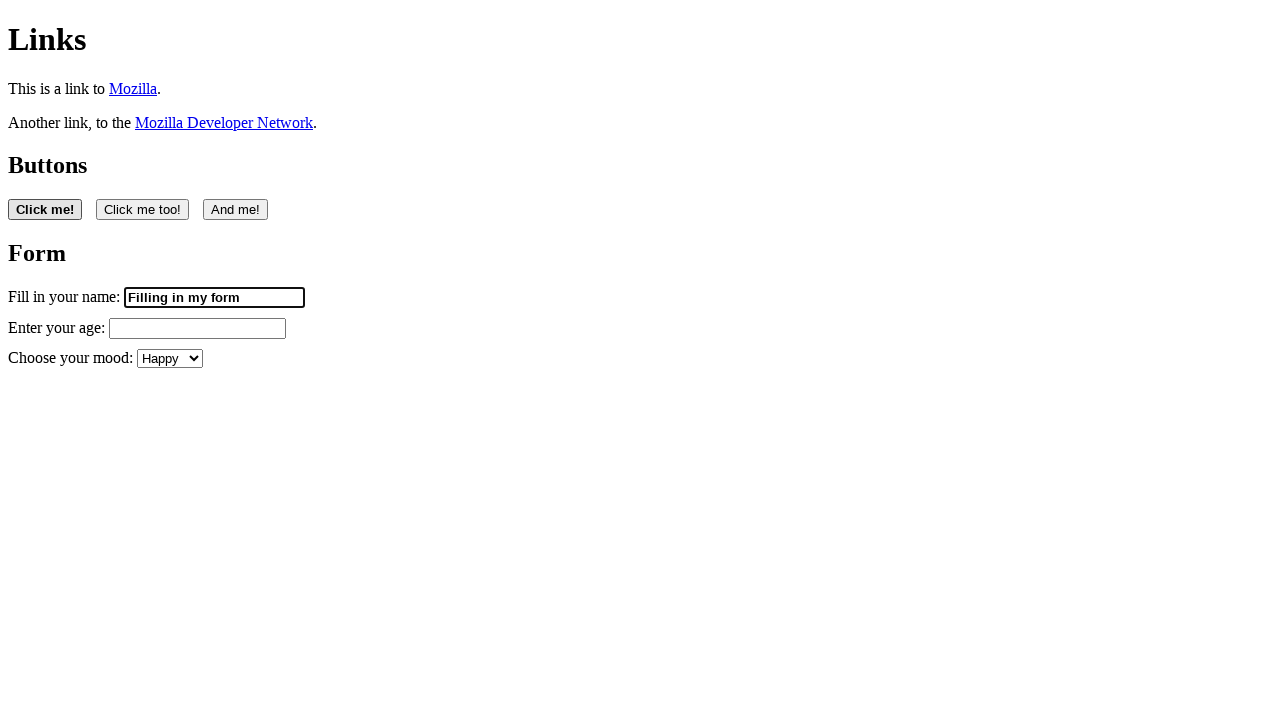